Fills out a simple text box form with name, email, and addresses, then submits it

Starting URL: https://demoqa.com/text-box

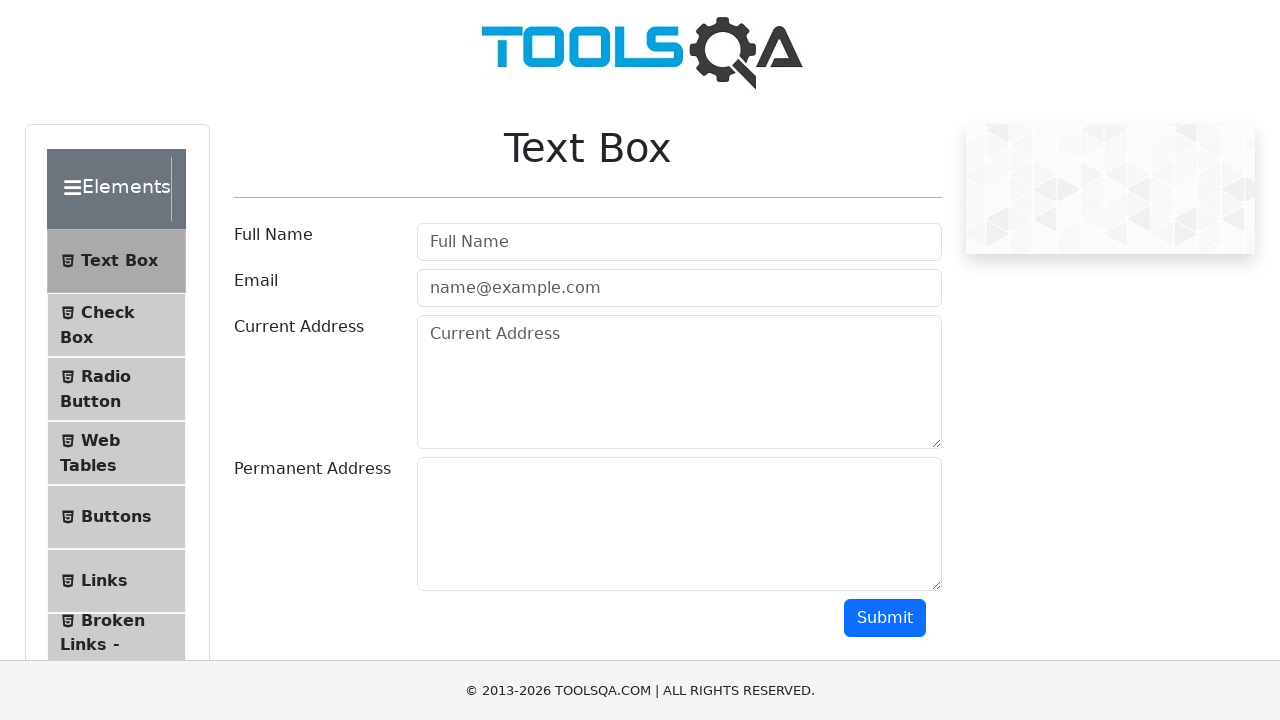

Filled userName field with 'Julia' on #userName
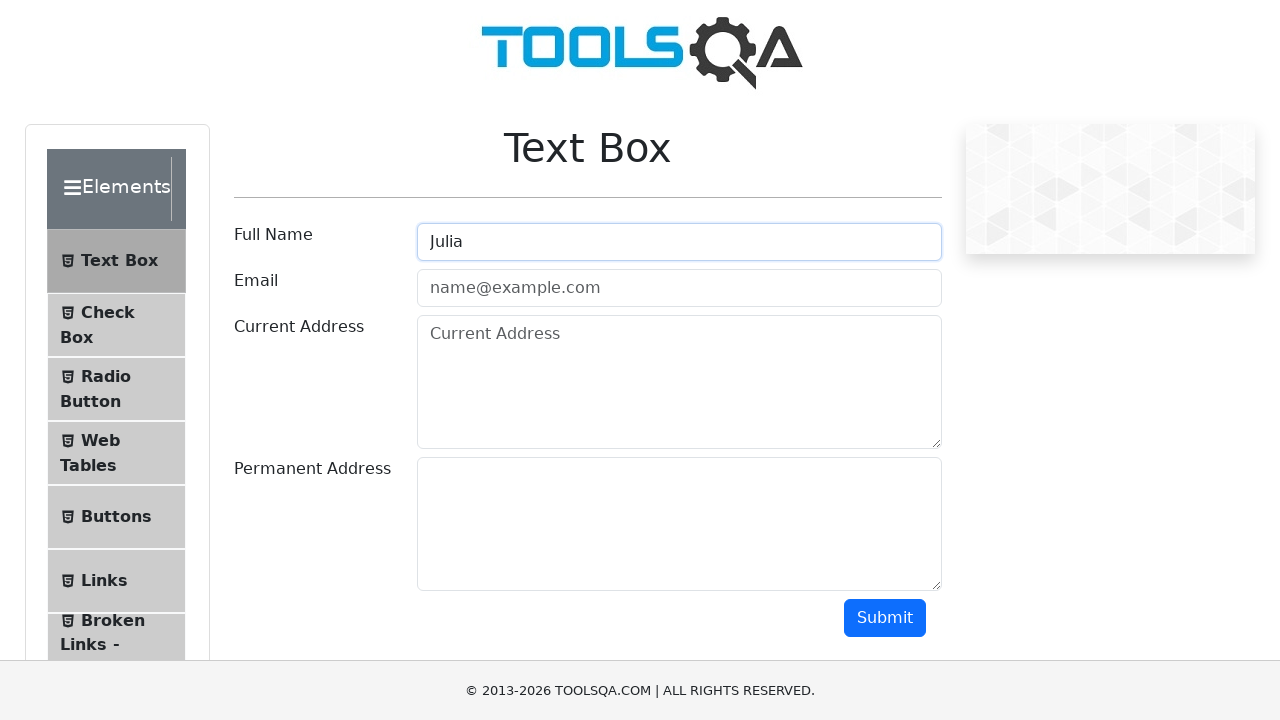

Filled userEmail field with 'julia@mail.com' on #userEmail
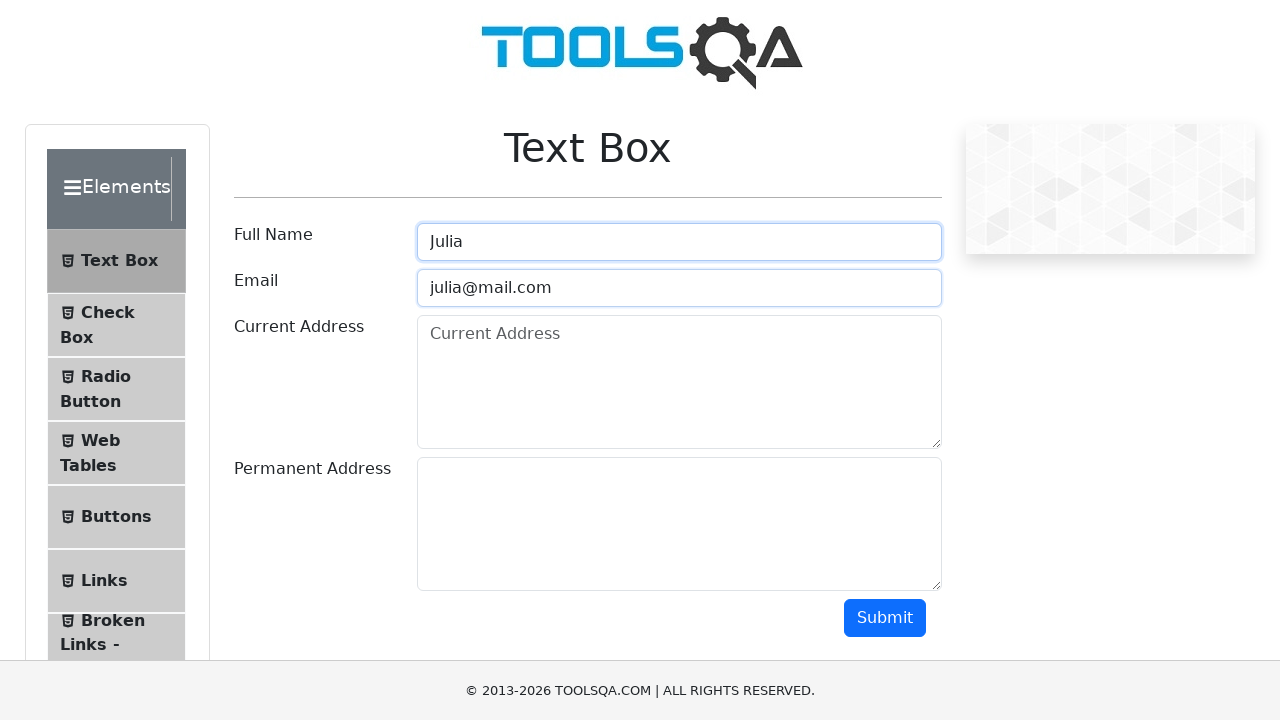

Filled currentAddress field with '12 Warwickshire Mansions' on #currentAddress
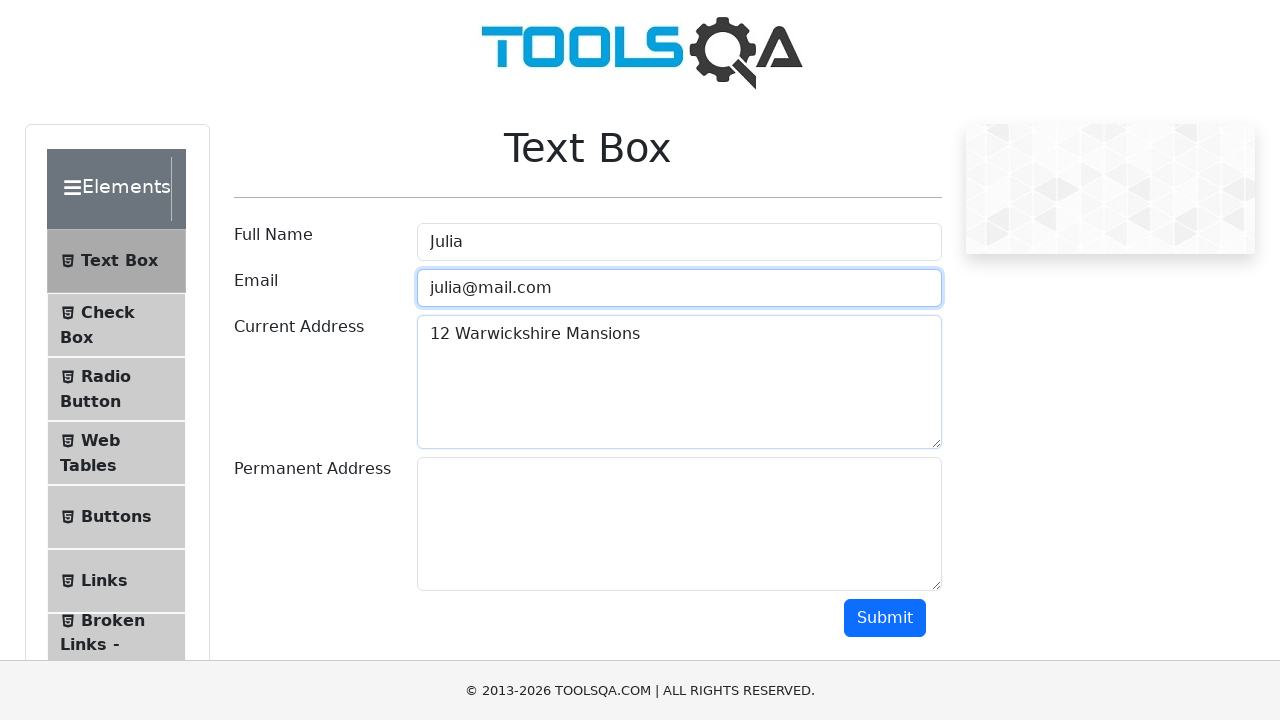

Filled permanentAddress field with '12 Warwickshire Mansions' on #permanentAddress
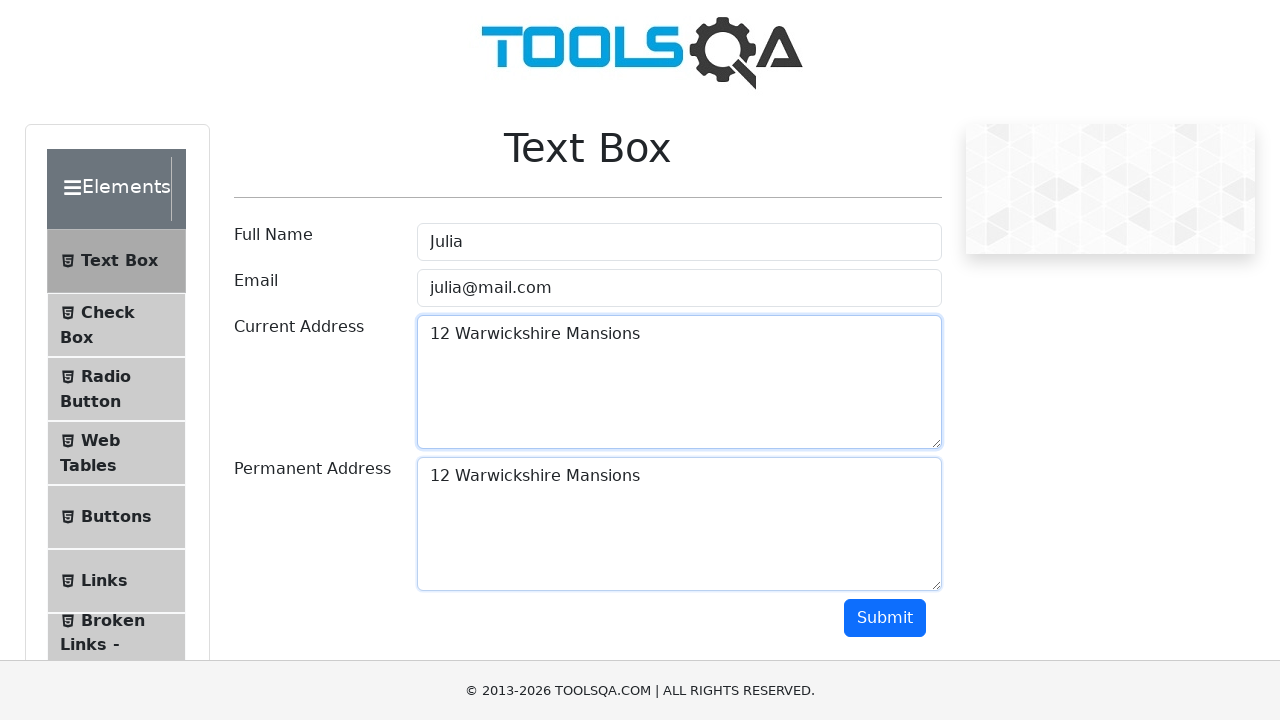

Clicked submit button to submit the form at (885, 618) on #submit
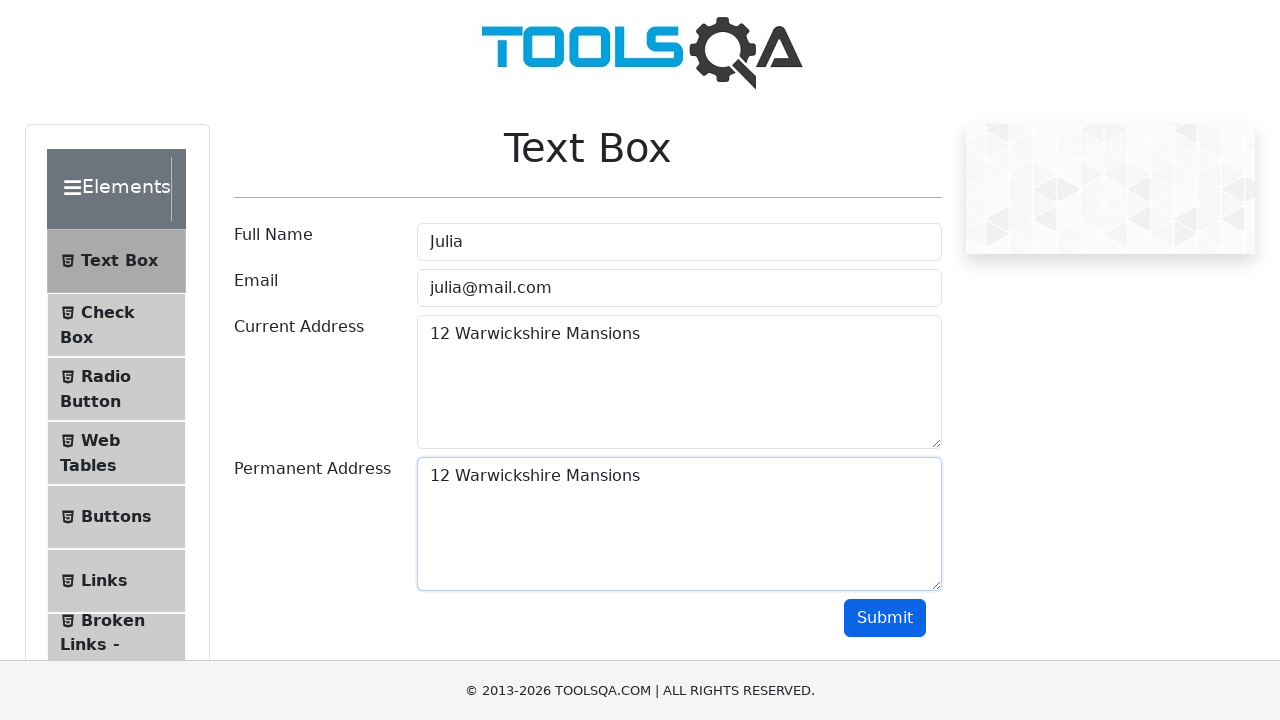

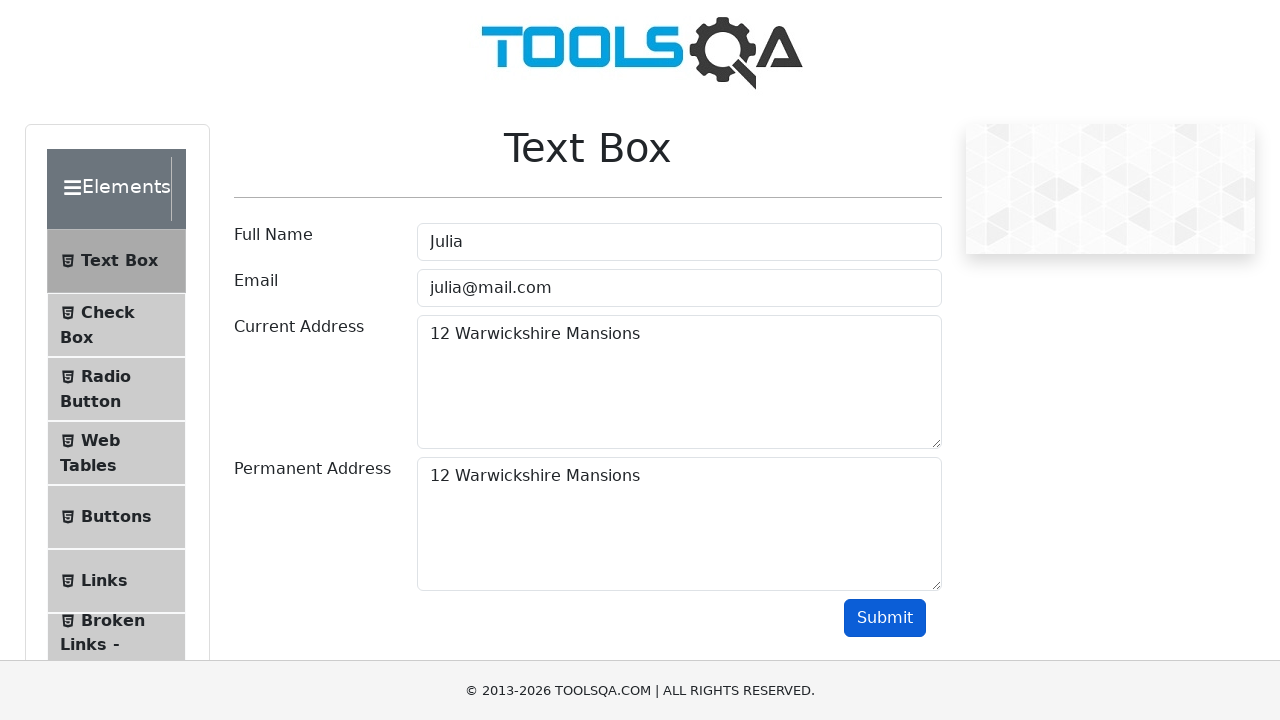